Tests W3Schools JavaScript popup examples by clicking multiple "Try it Yourself" links which open new browser windows/tabs, then switches to one of the opened windows.

Starting URL: https://www.w3schools.com/js/js_popup.asp

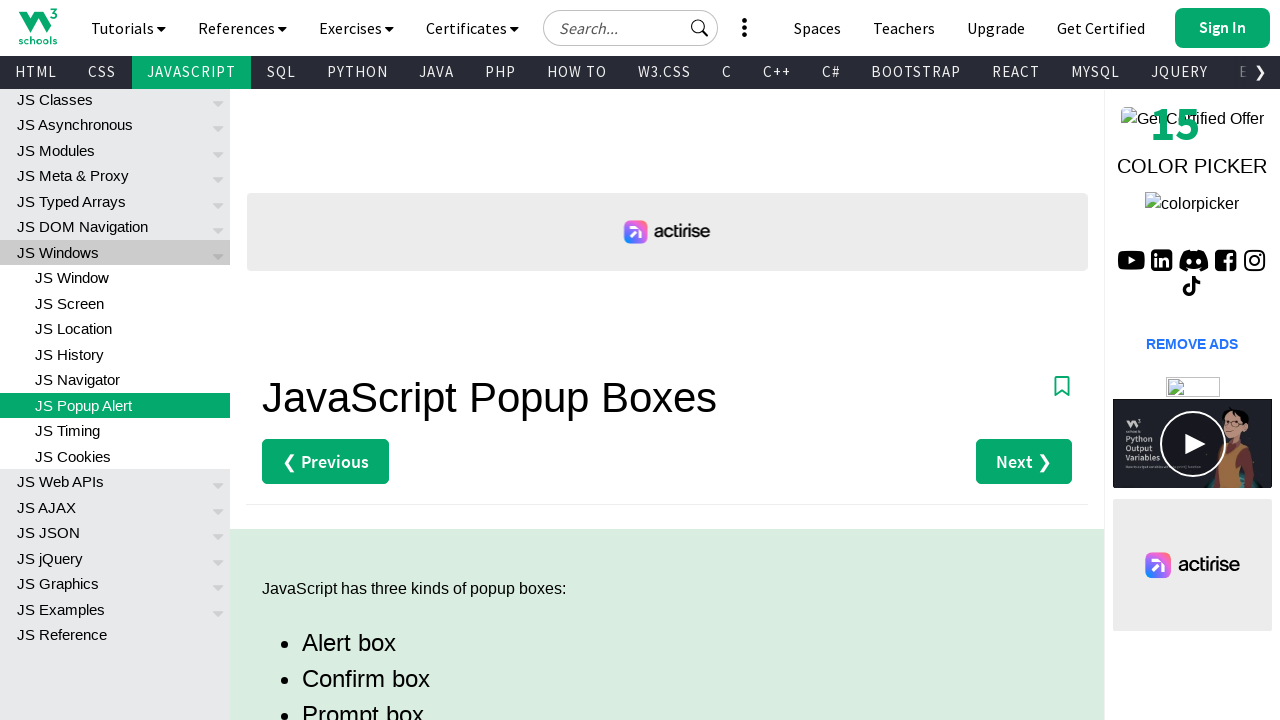

Clicked first 'Try it Yourself' link for Alert box example at (334, 360) on (//a[text()='Try it Yourself »'])[1]
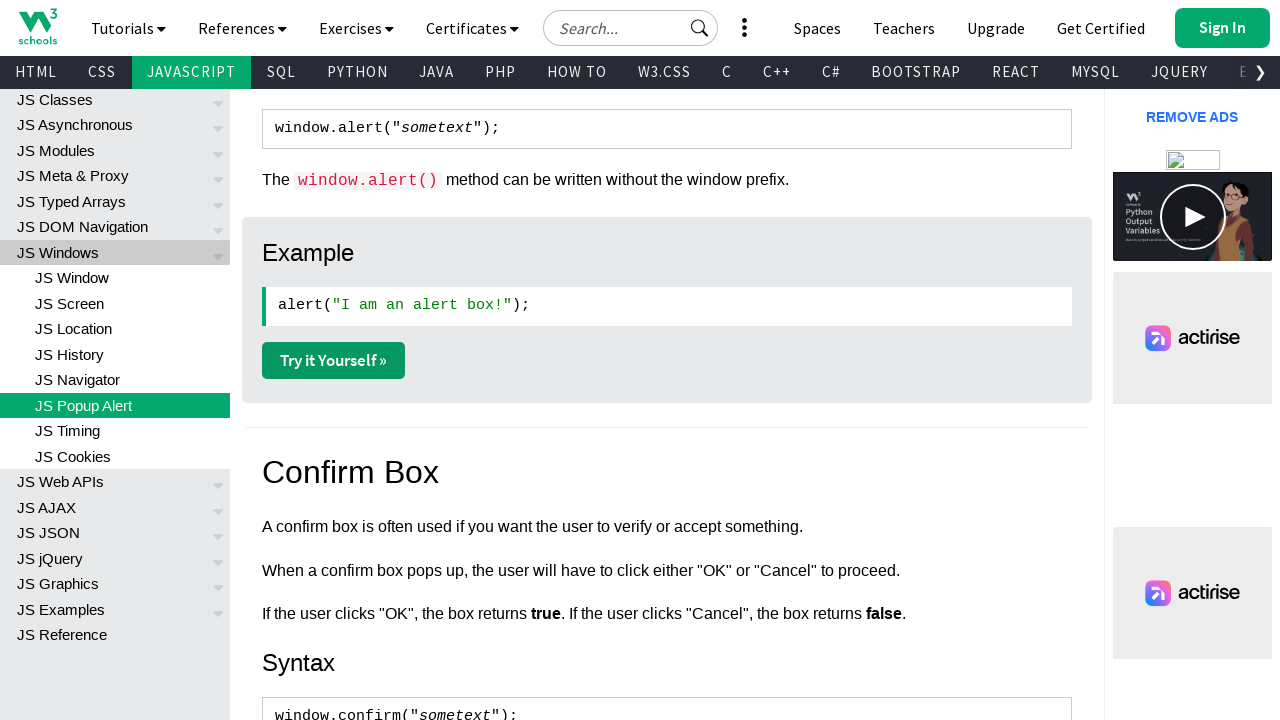

Clicked second 'Try it Yourself' link for Confirm box example at (334, 361) on (//a[text()='Try it Yourself »'])[2]
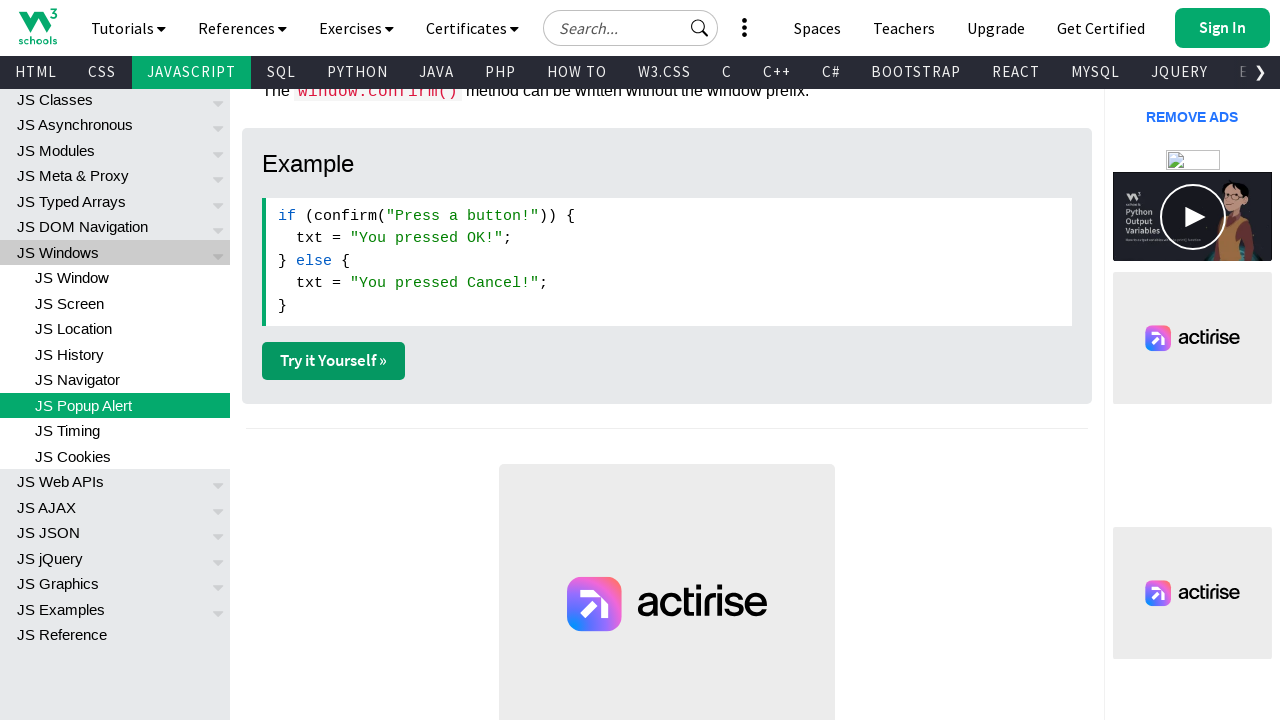

Clicked third 'Try it Yourself' link for Prompt box example at (334, 361) on (//a[text()='Try it Yourself »'])[3]
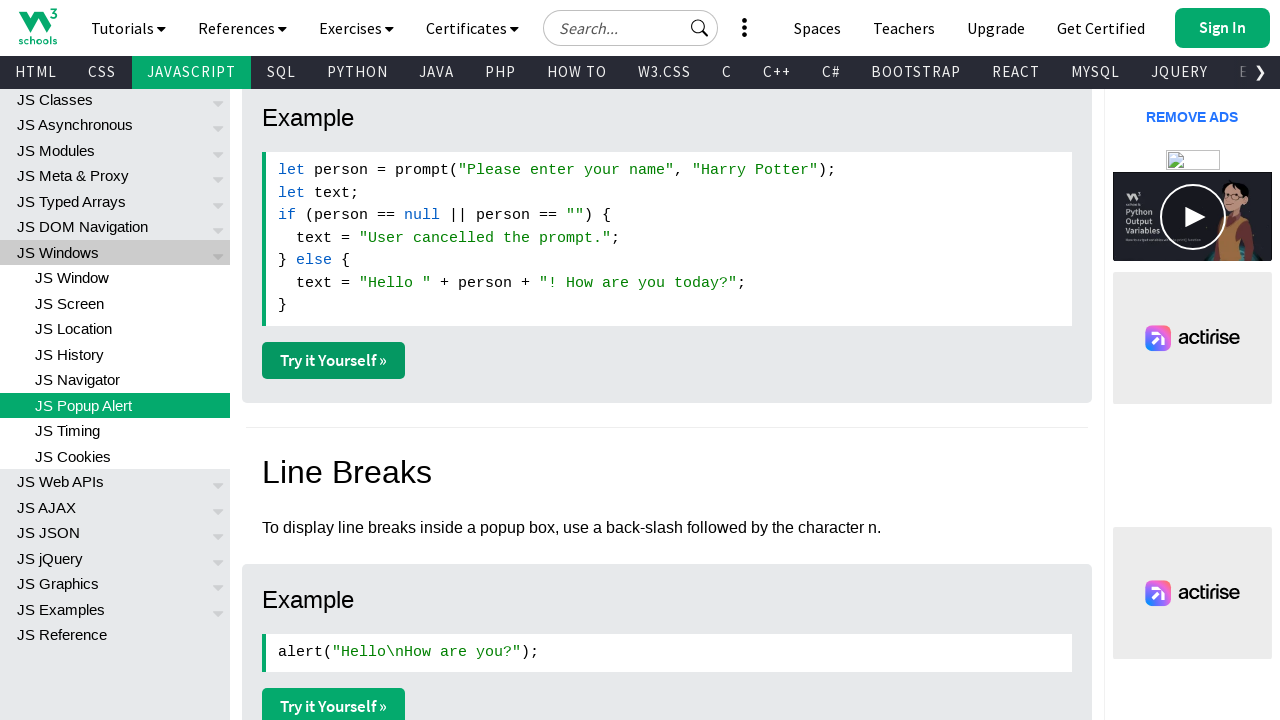

Clicked fourth 'Try it Yourself' link for Line break example at (334, 702) on (//a[text()='Try it Yourself »'])[4]
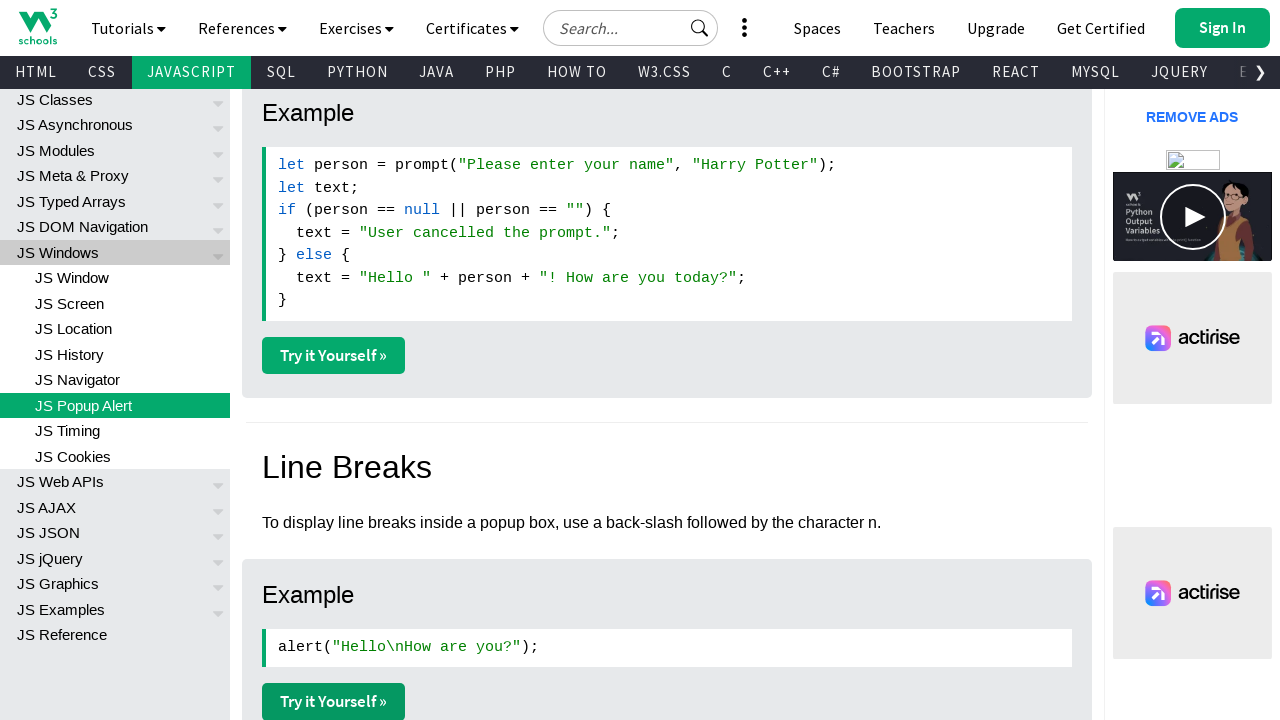

Waited 3 seconds for new browser windows/tabs to open
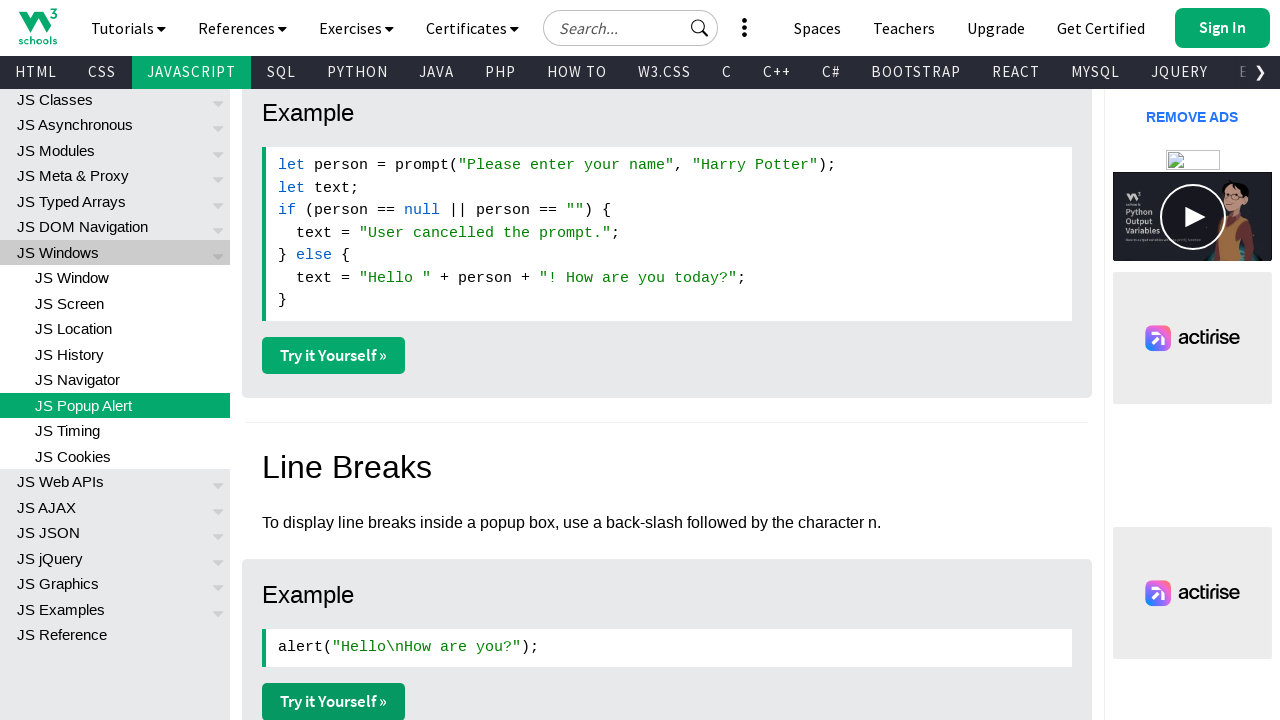

Retrieved all open pages from context (total pages: 5)
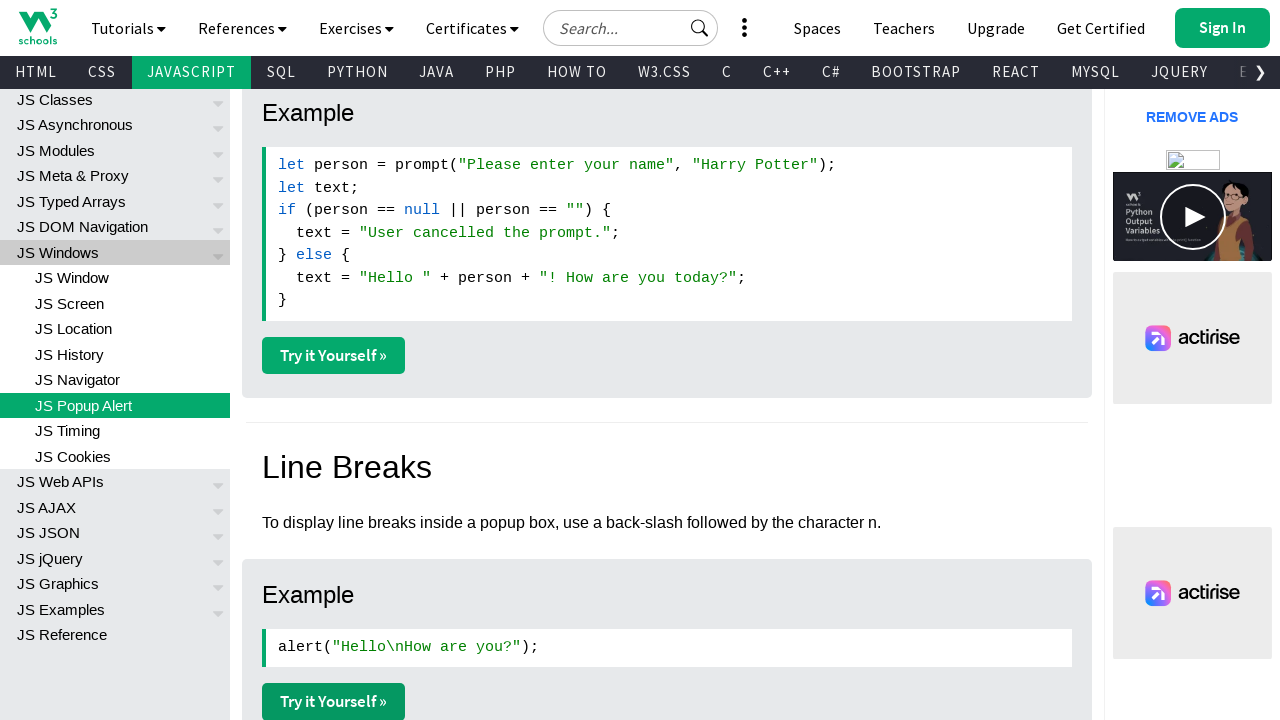

Selected the fourth opened page/window
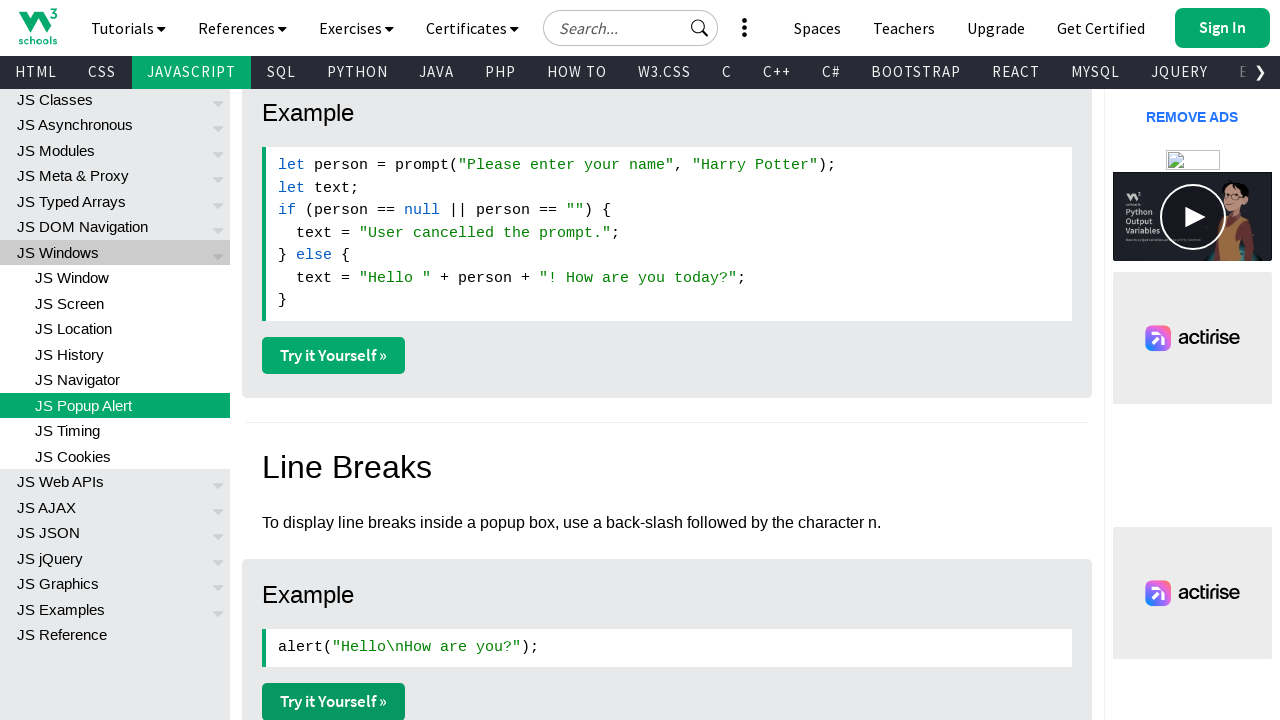

Brought the selected page to front
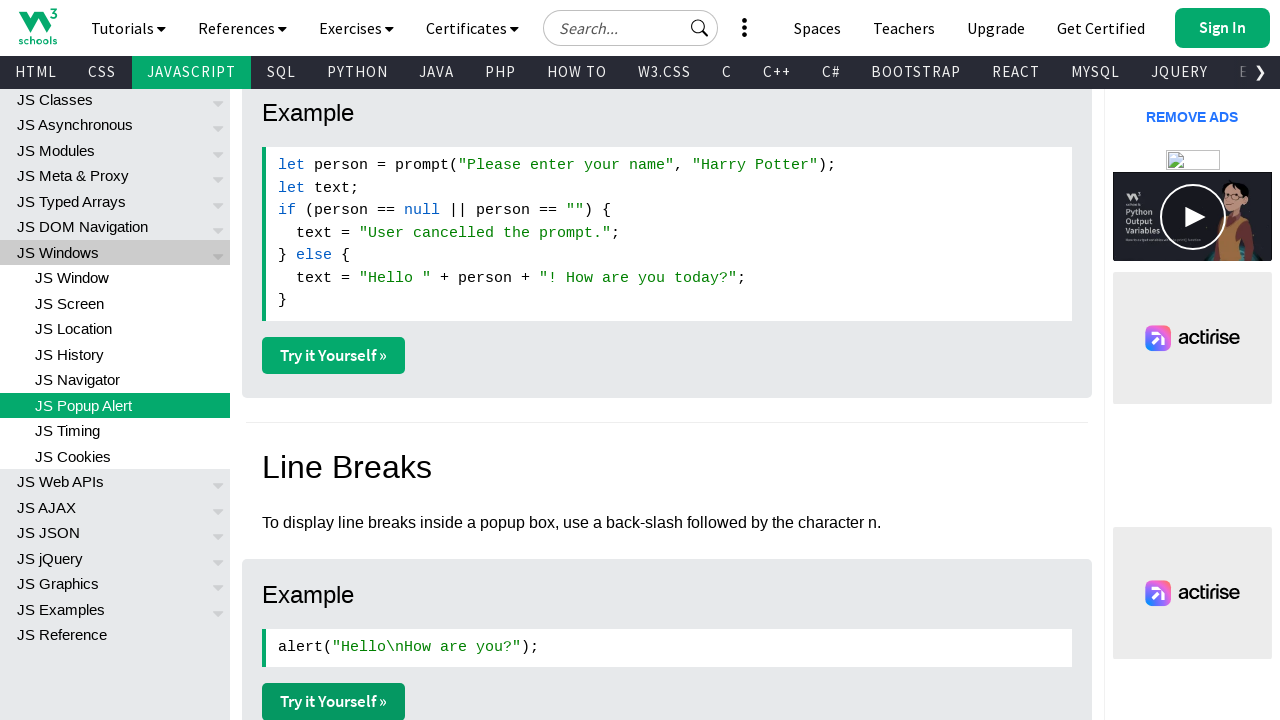

Waited for the selected page to fully load
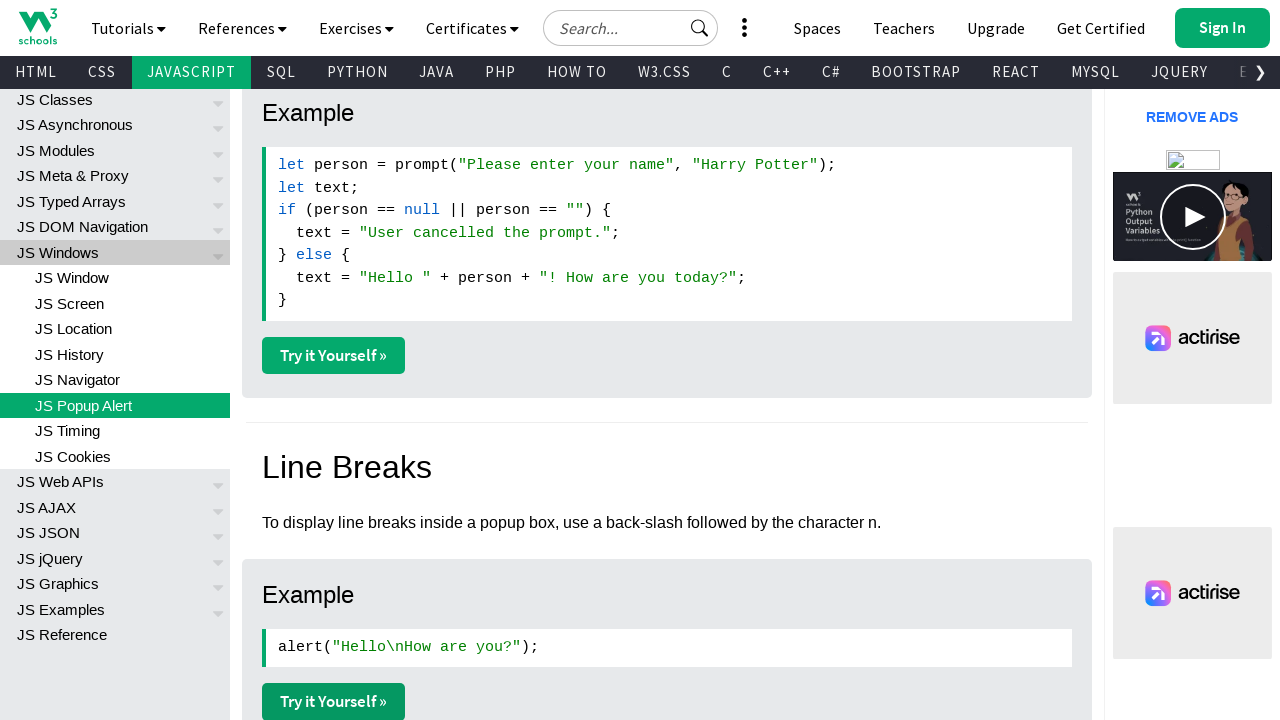

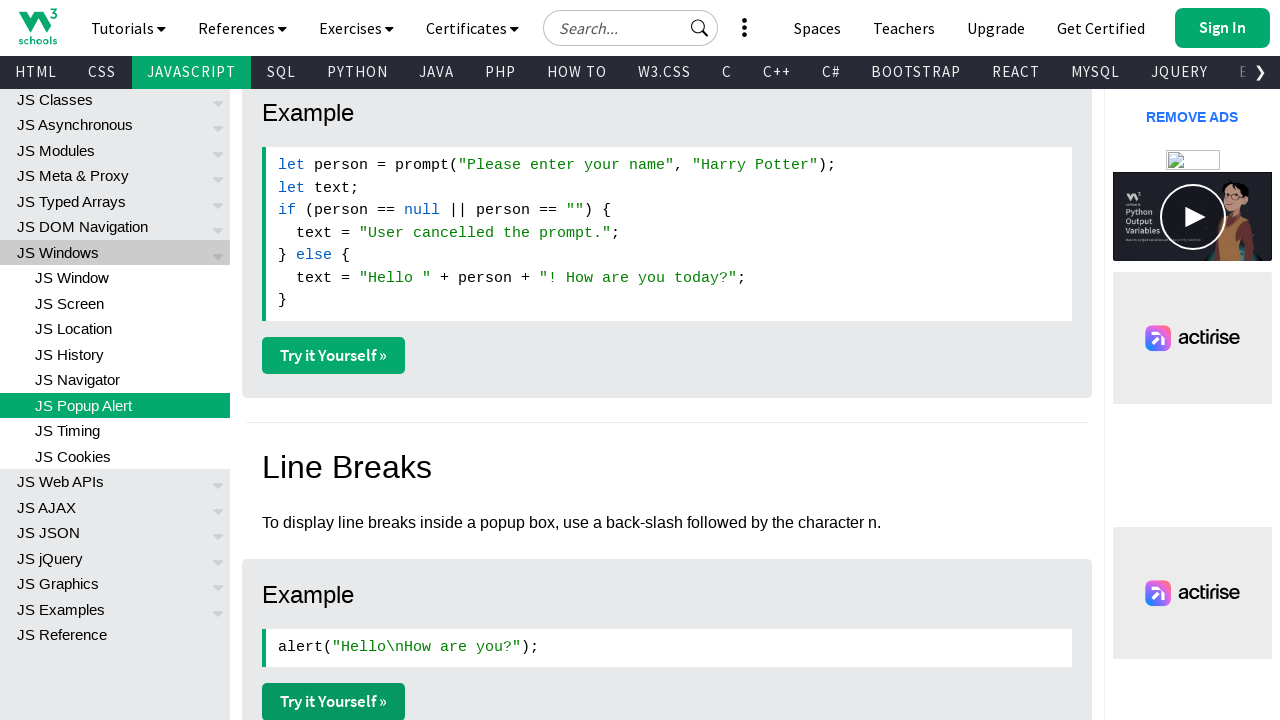